Tests the multi-select autocomplete functionality by typing a partial color name and verifying that autocomplete suggestions appear in the dropdown menu.

Starting URL: https://demoqa.com/auto-complete

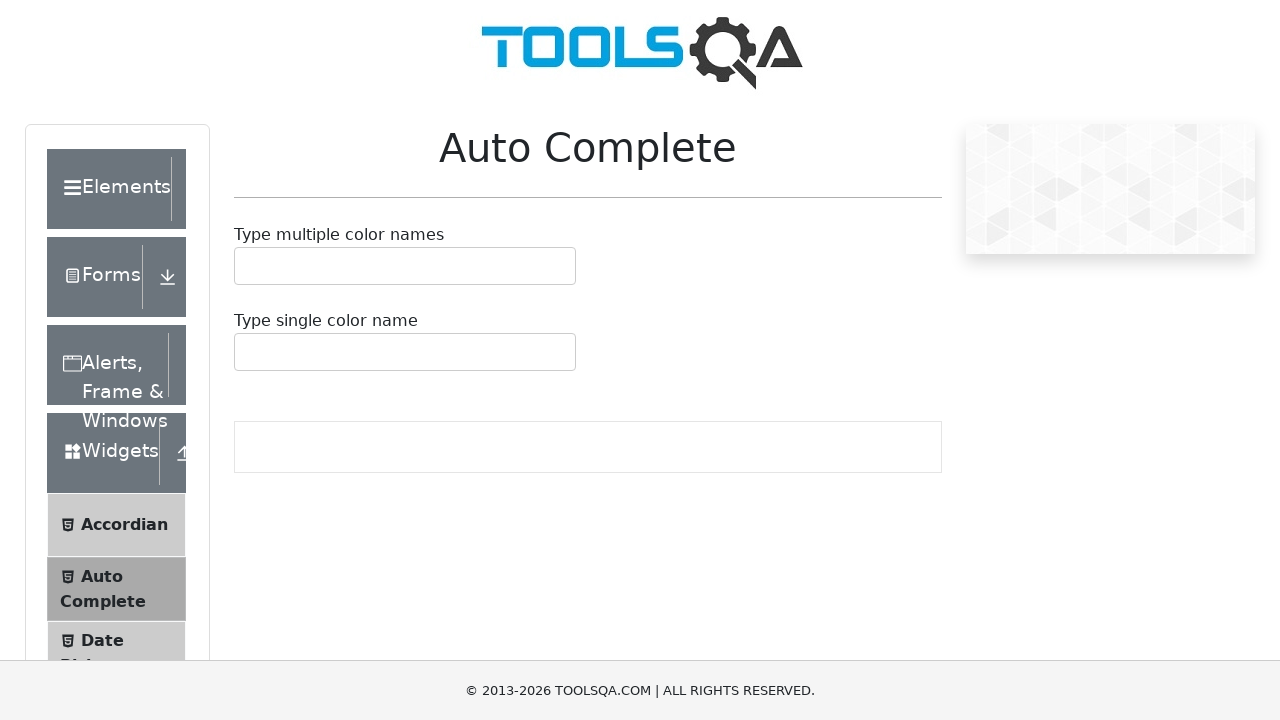

Typed 'bl' into the multi-select autocomplete input field on #autoCompleteMultipleInput
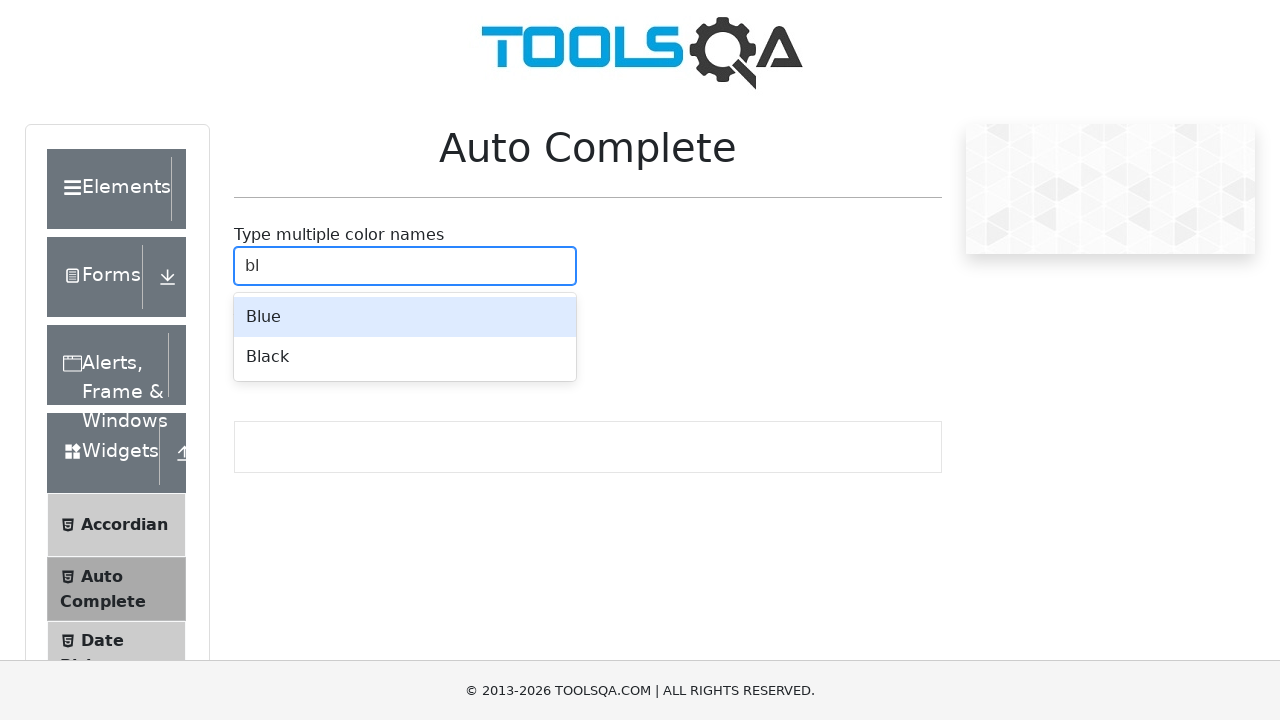

Autocomplete dropdown menu appeared with suggestions
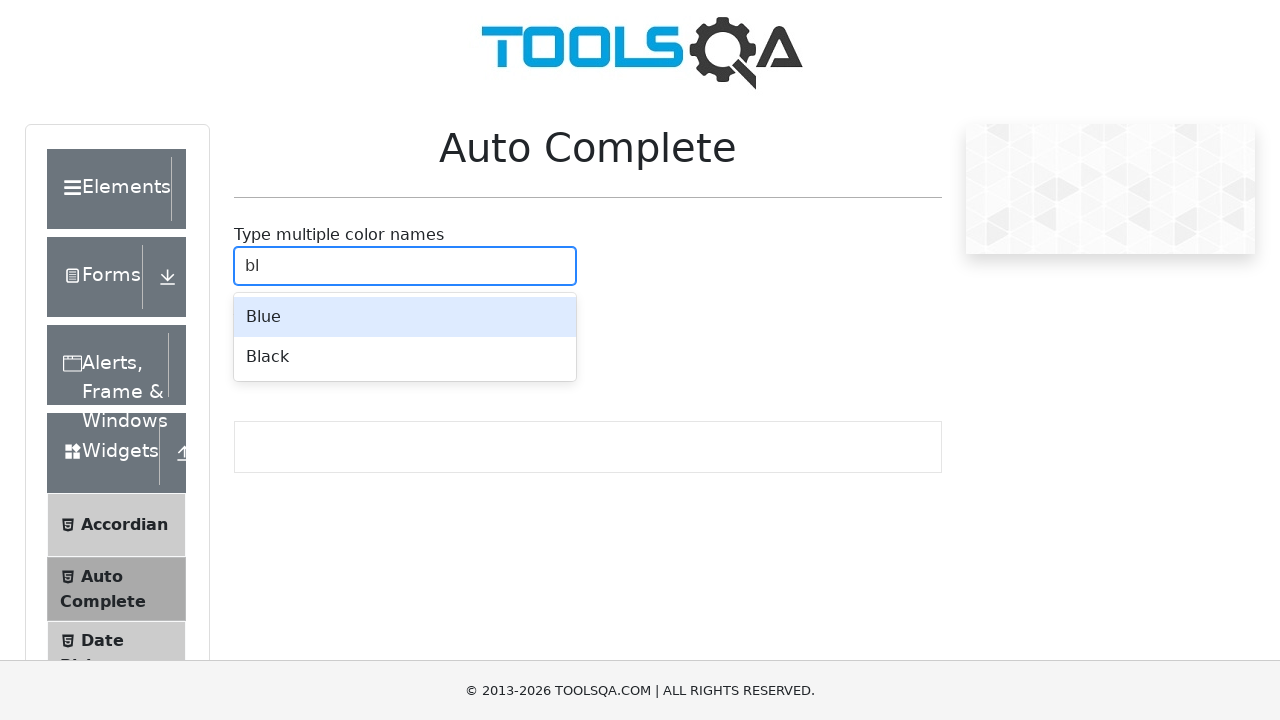

Located autocomplete suggestion options in the dropdown menu
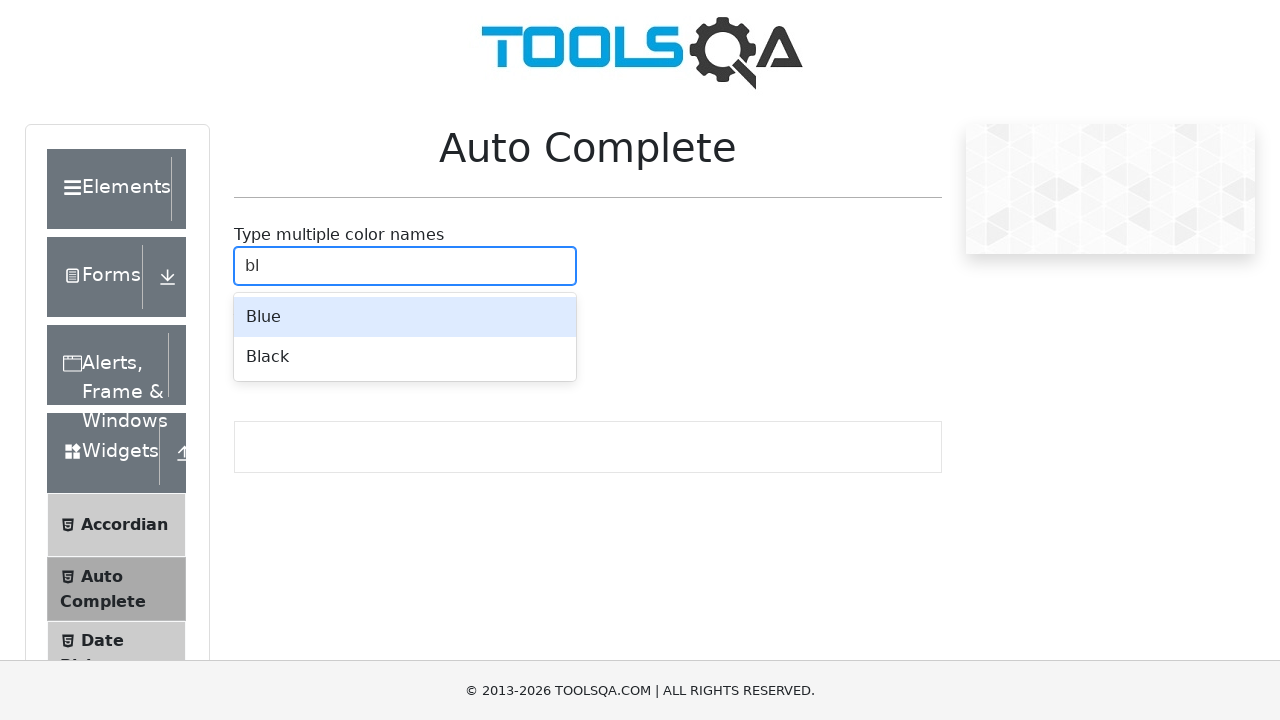

Verified that the first autocomplete suggestion is visible
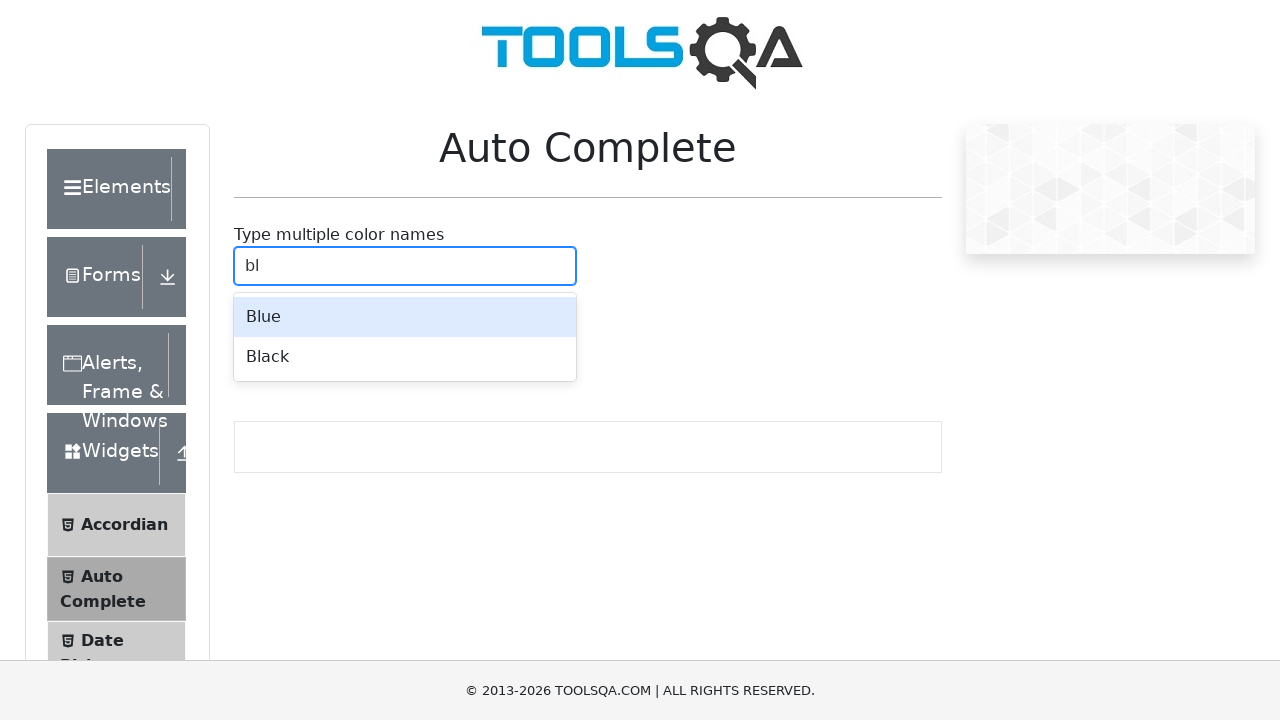

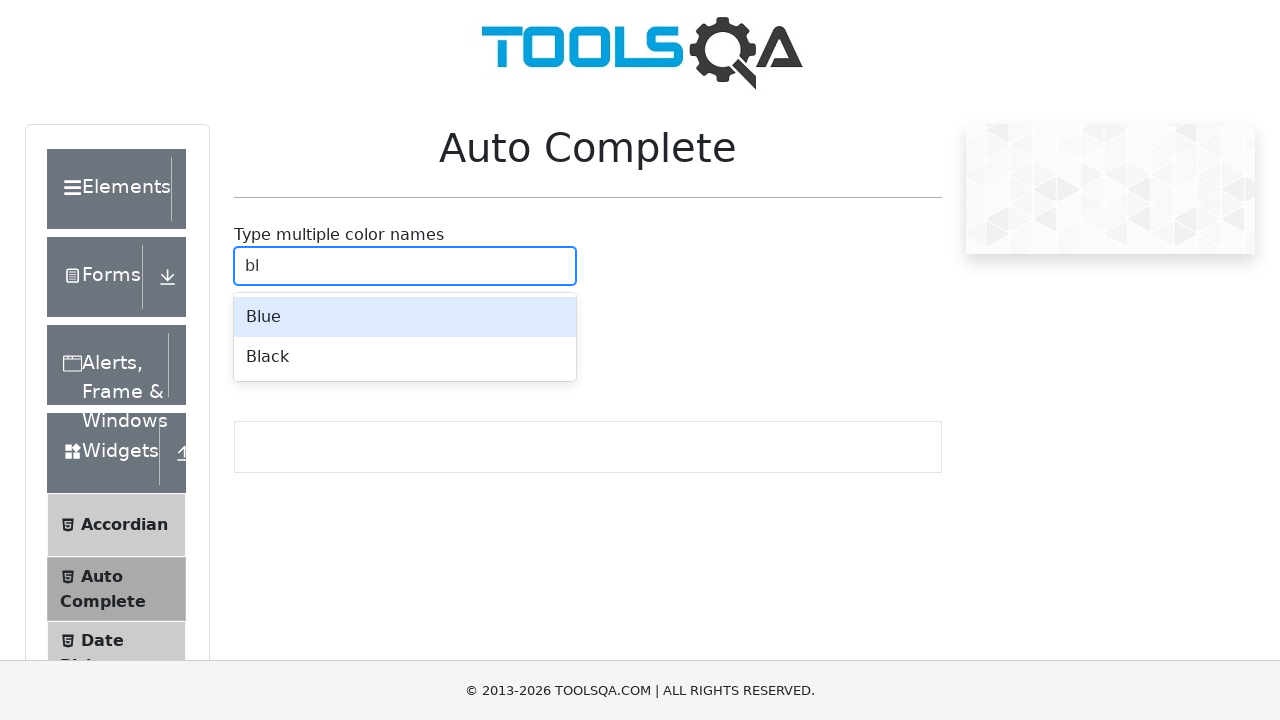